Tests navigation to the Download page by clicking the download button and verifying the page loads

Starting URL: https://www.redmine.org/

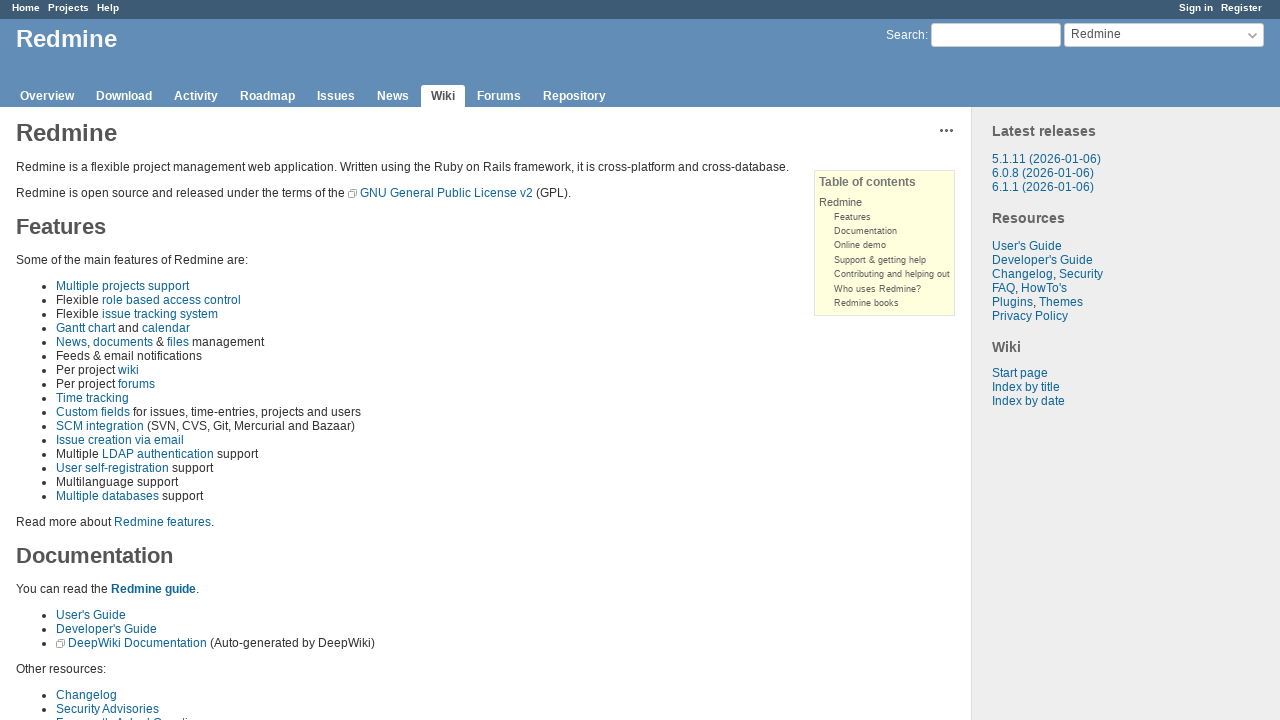

Clicked the download button at (124, 96) on xpath=//a[@class="download"]
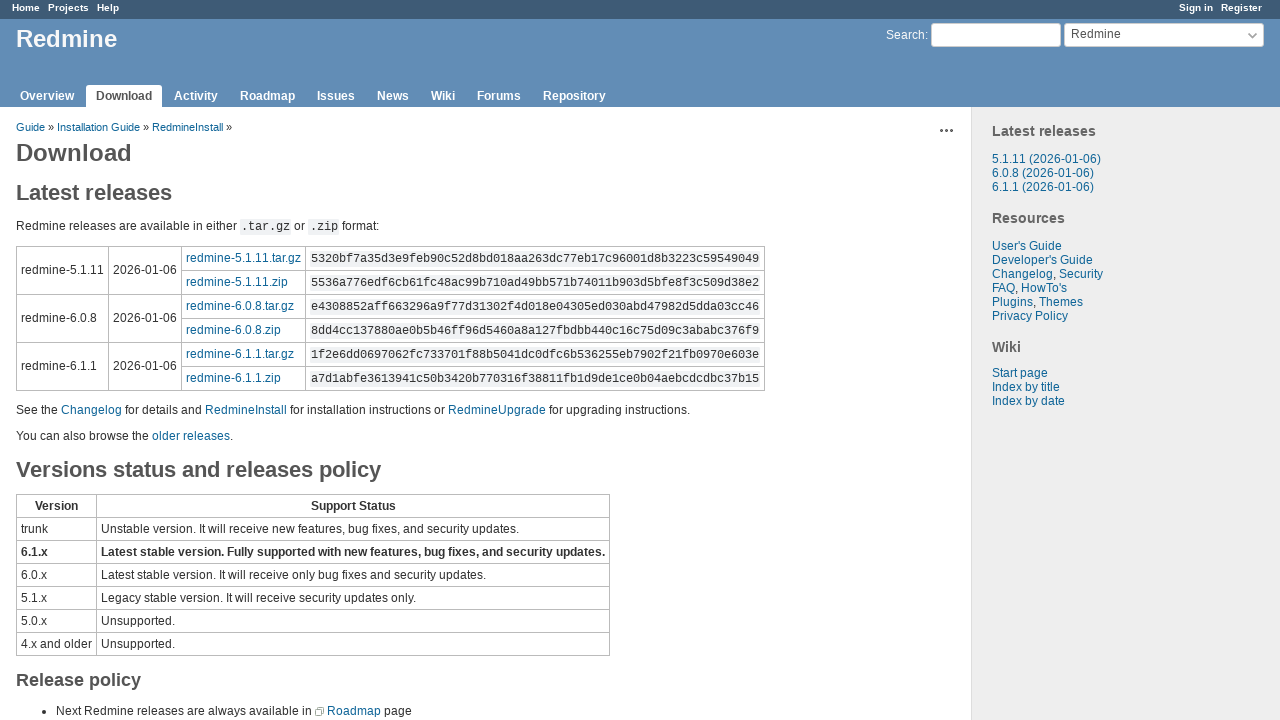

Download page loaded and 'Download' heading verified
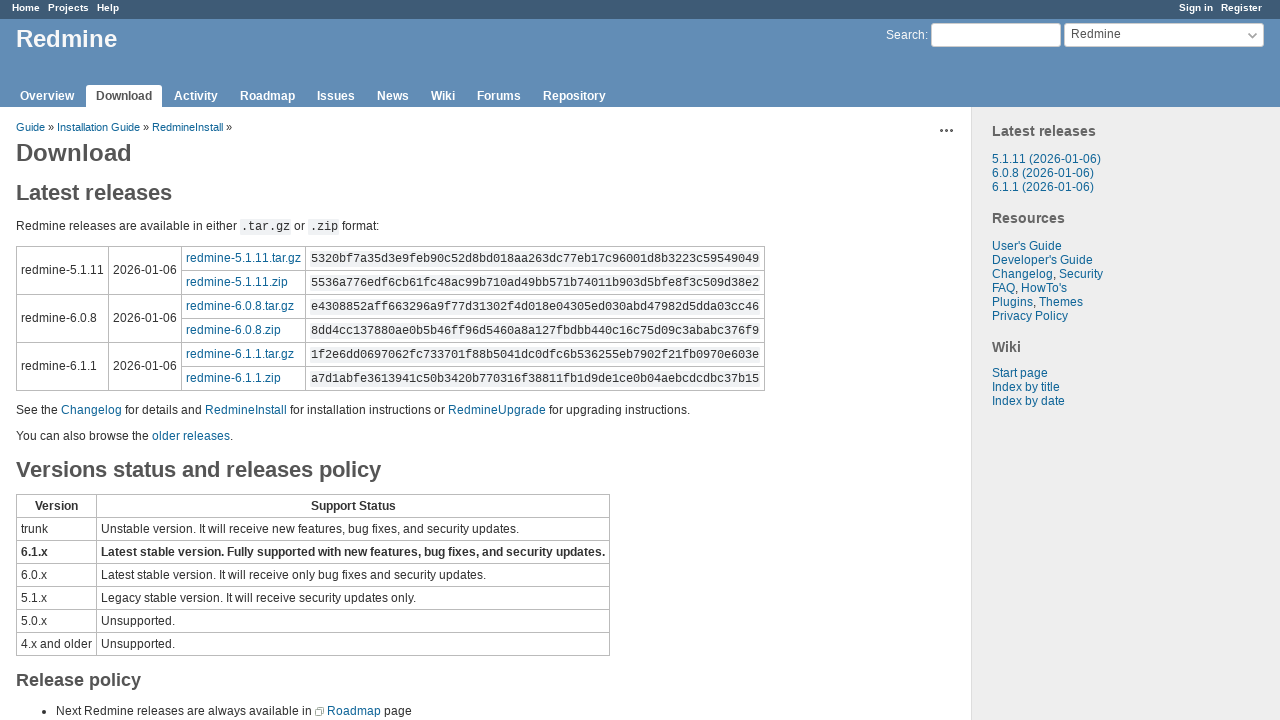

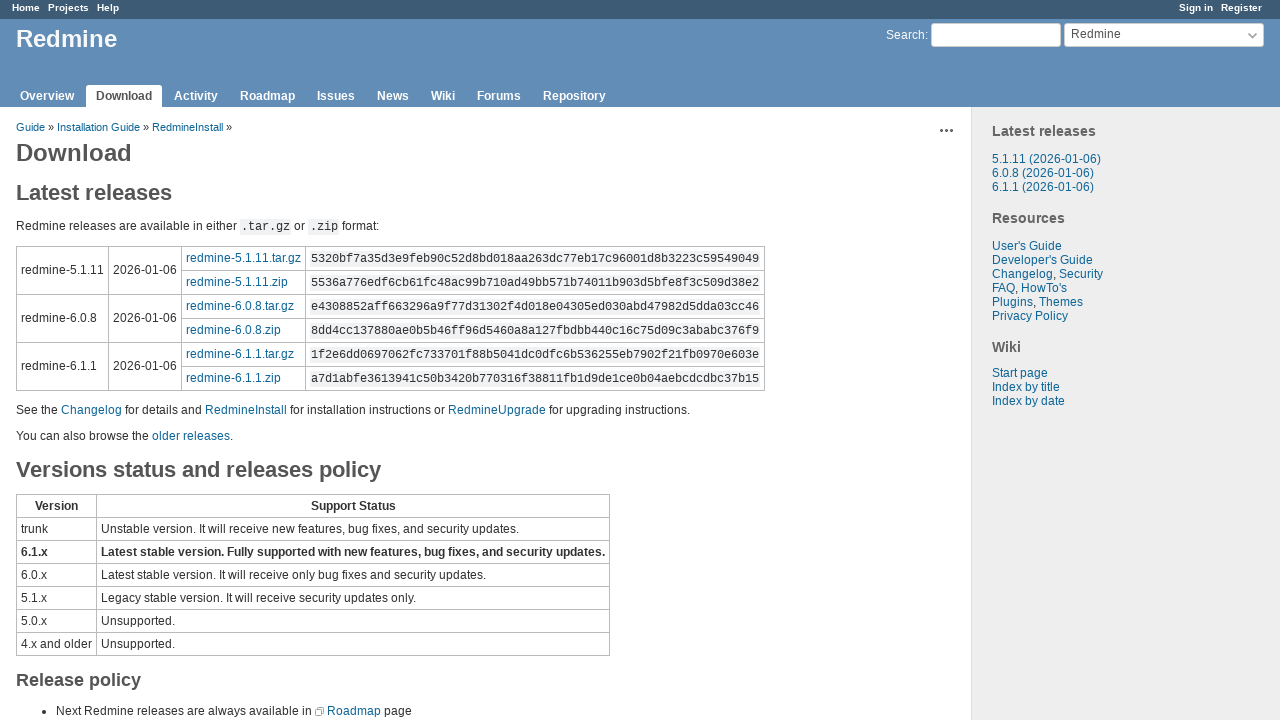